Tests file upload functionality by attaching a file, clicking submit, and verifying the upload was successful

Starting URL: https://the-internet.herokuapp.com/upload

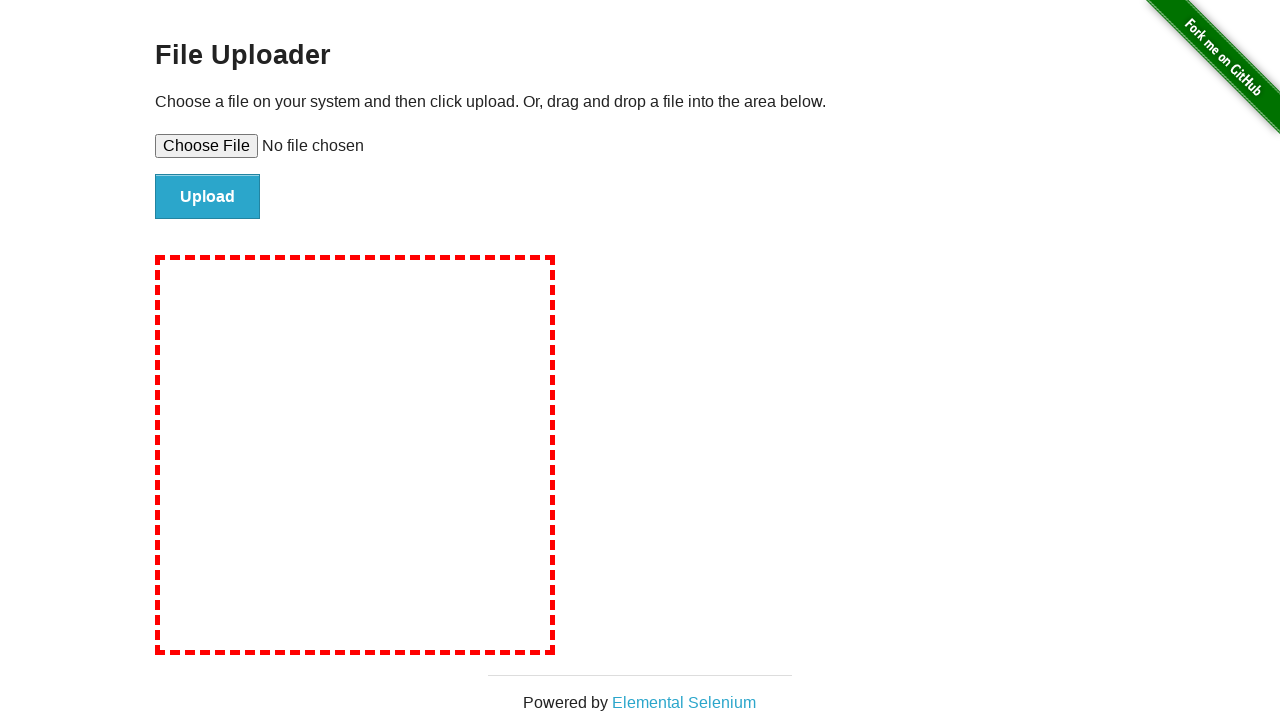

Created temporary test file with content
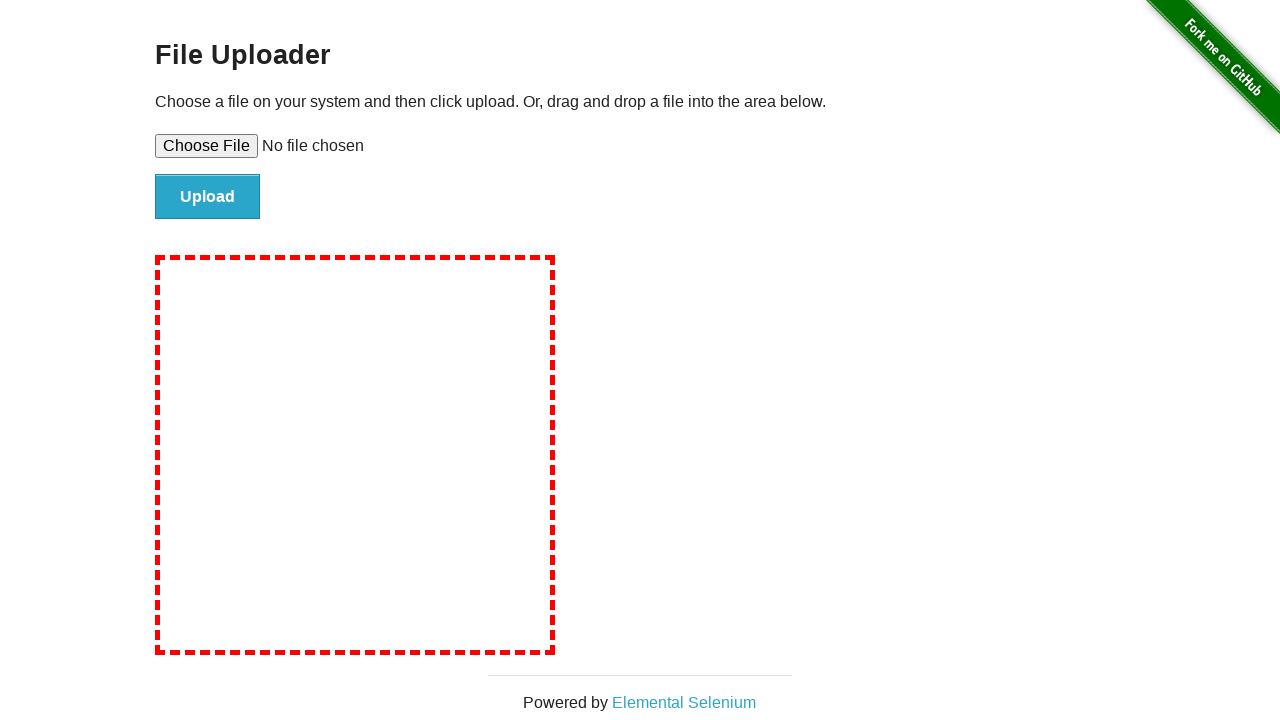

File upload input element loaded and visible
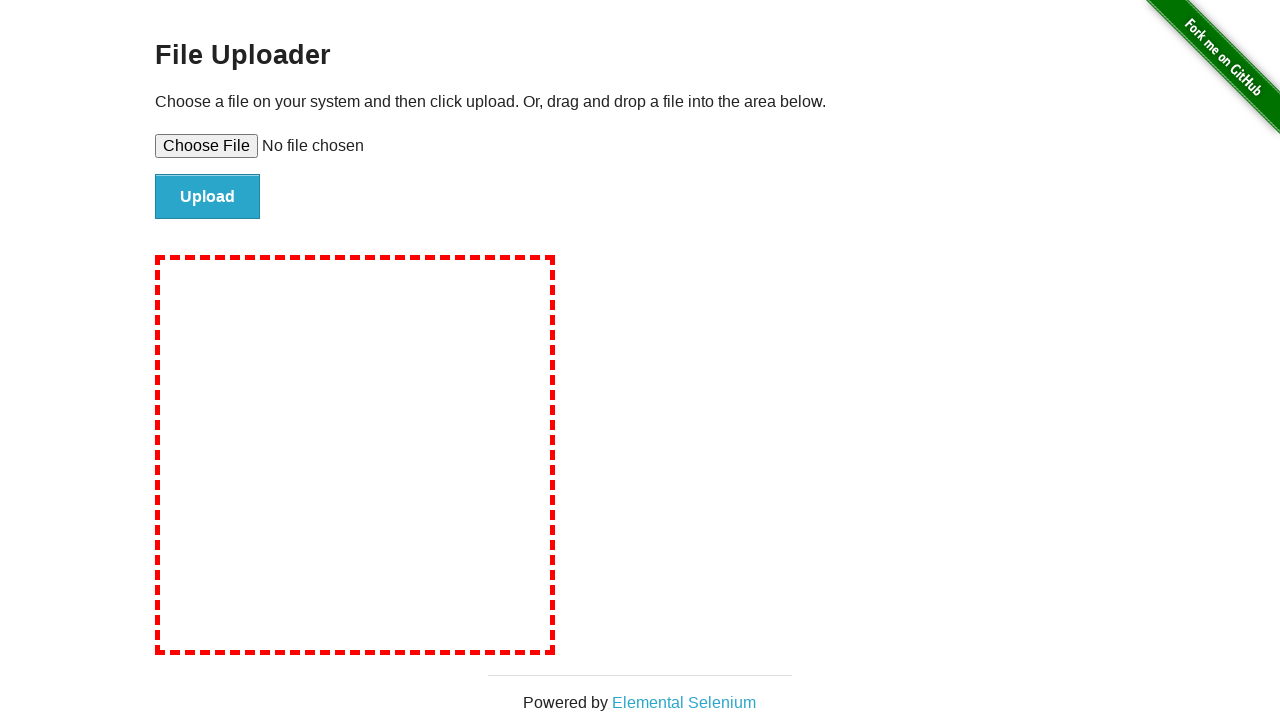

Selected temporary file for upload
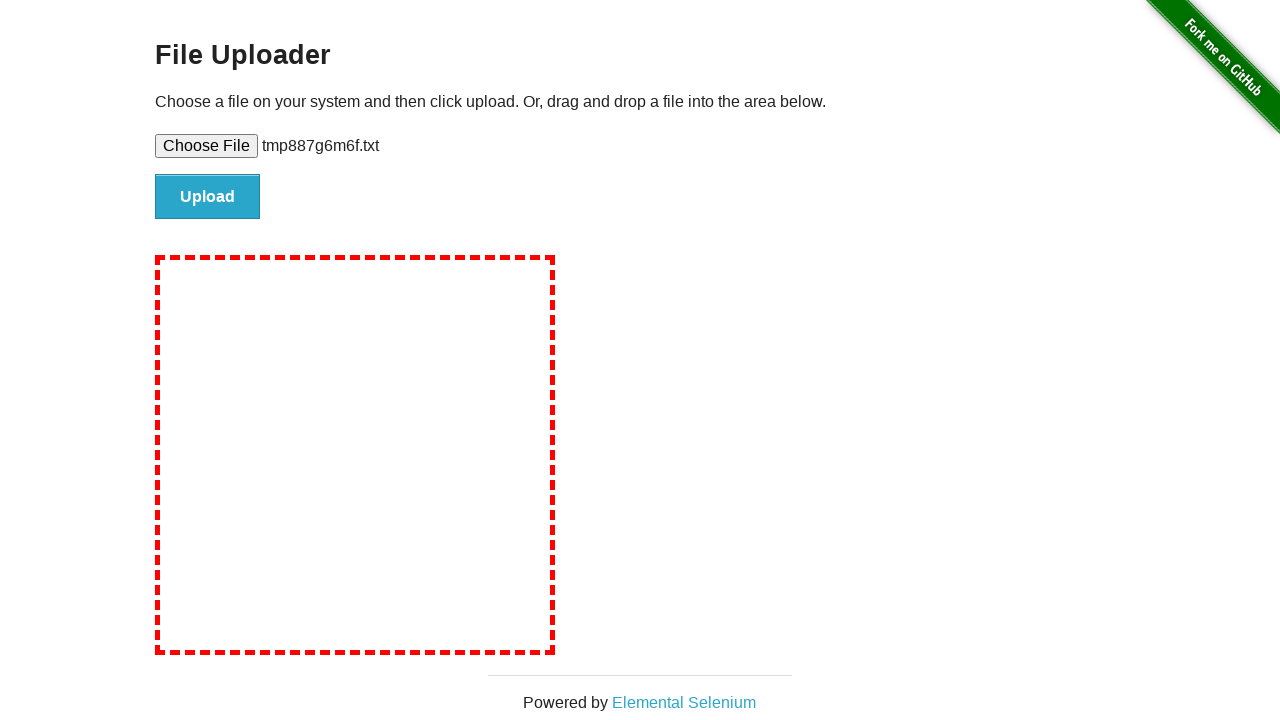

Clicked submit button to upload file at (208, 197) on #file-submit
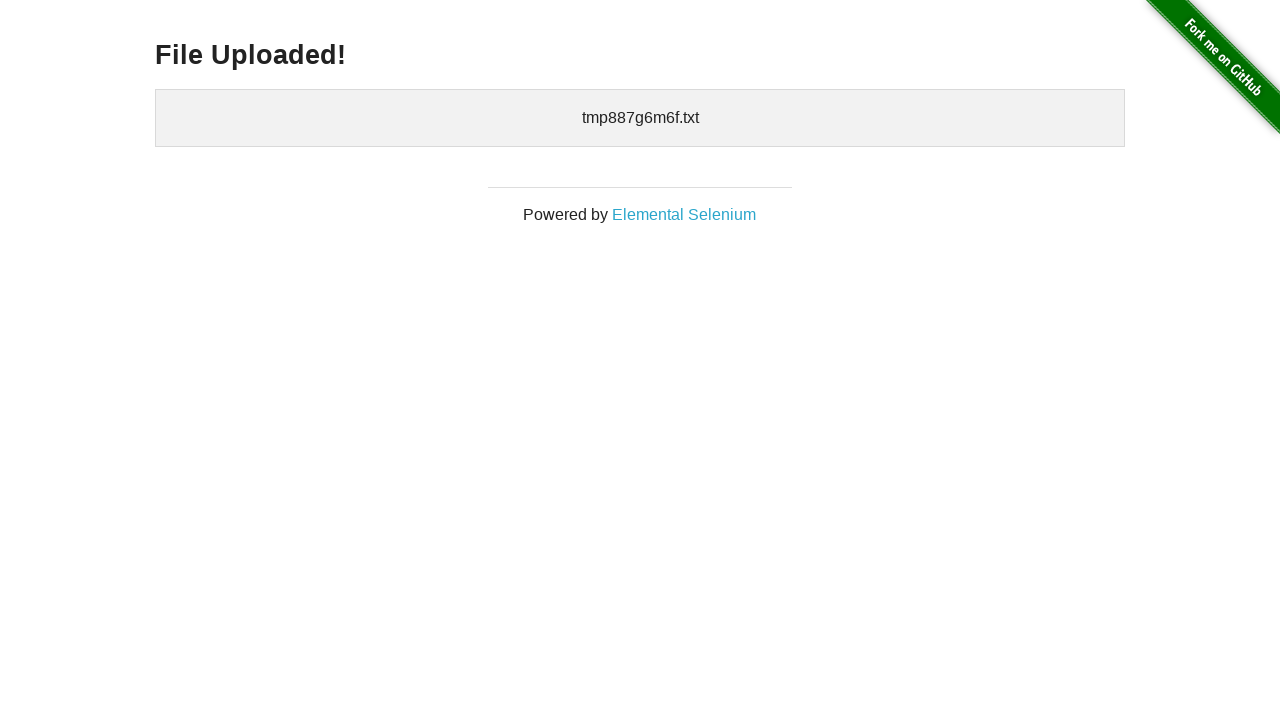

File upload successful - confirmation message displayed
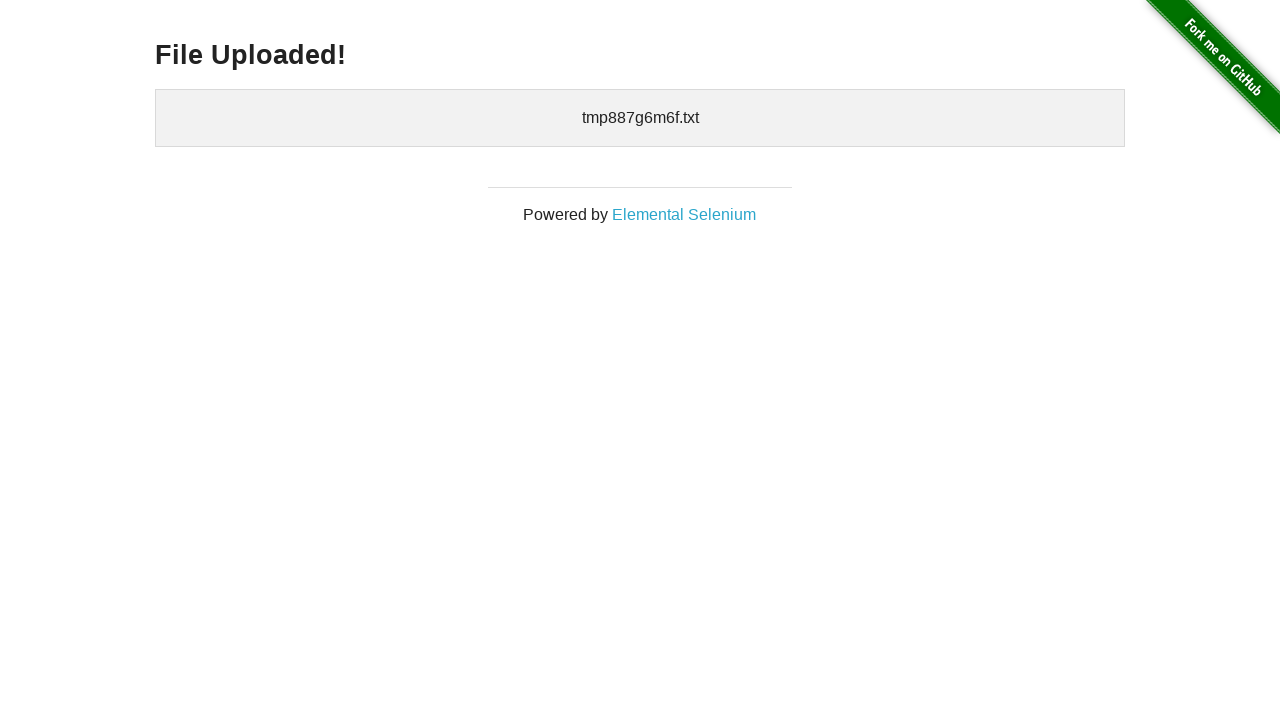

Cleaned up temporary test file
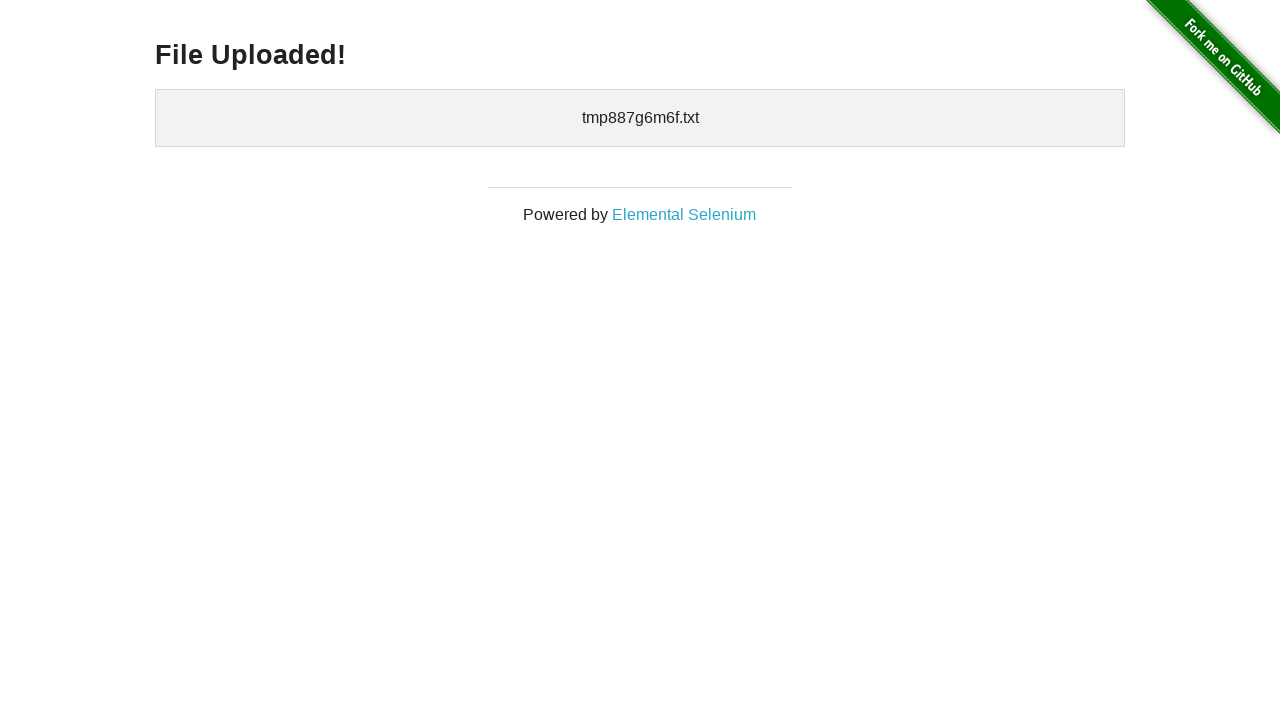

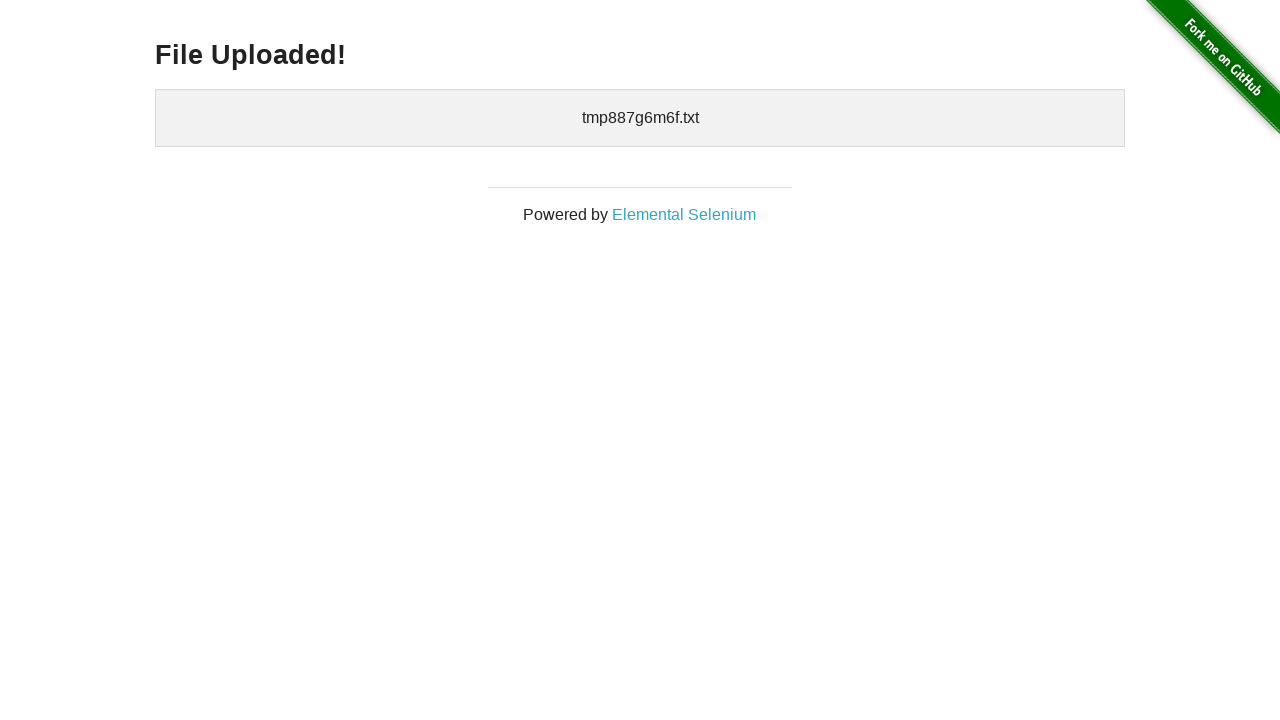